Waits for price to reach $100, clicks book button, calculates a mathematical expression based on displayed value, and submits the answer

Starting URL: http://suninjuly.github.io/explicit_wait2.html

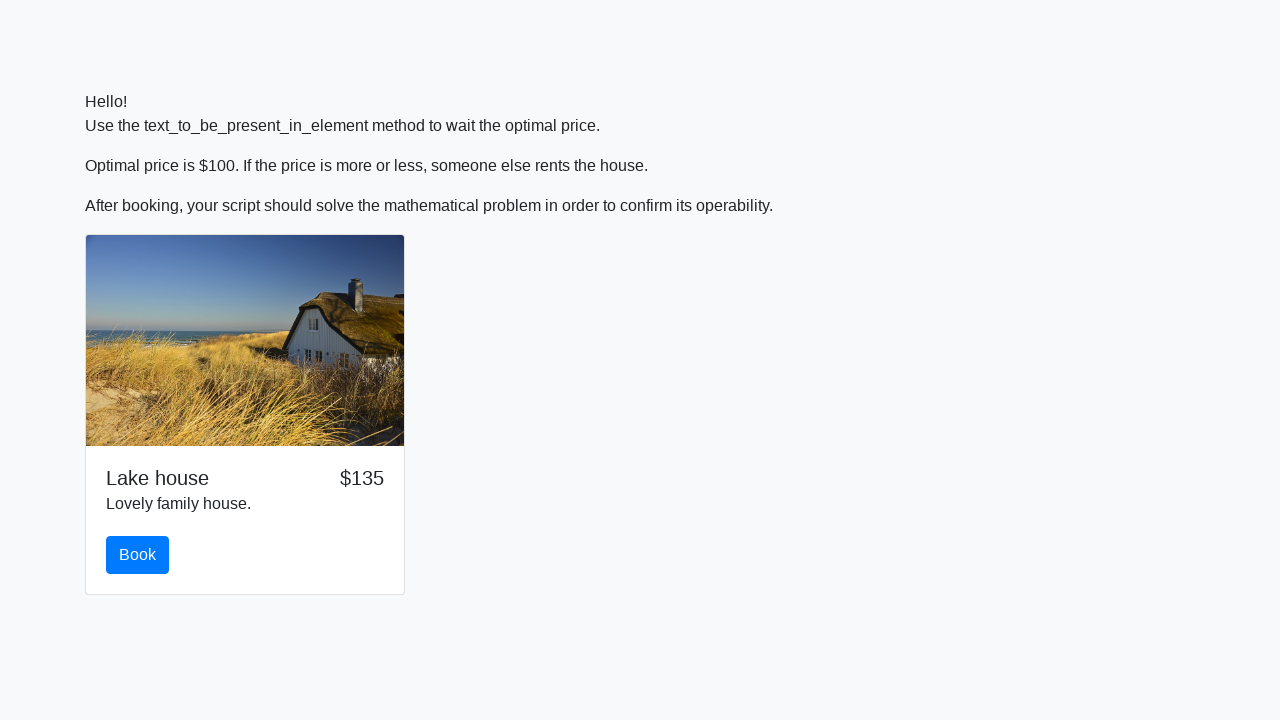

Waited for price to reach $100
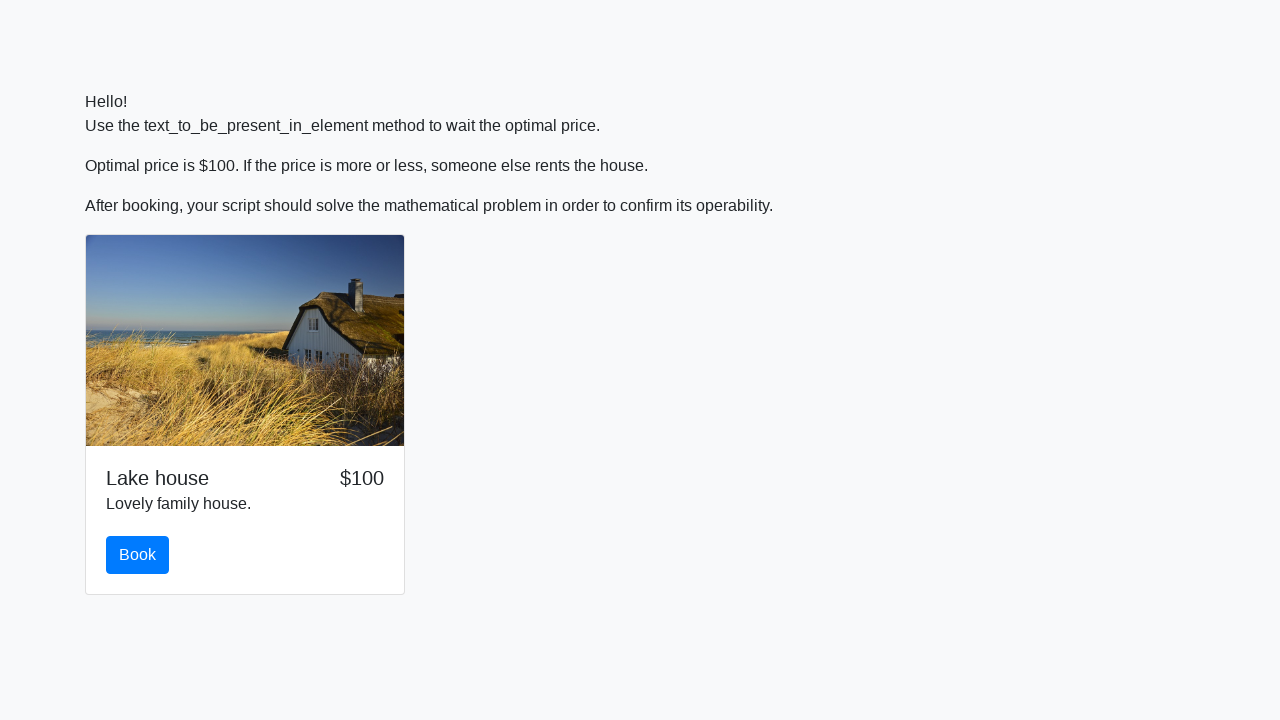

Clicked book button at (138, 555) on #book
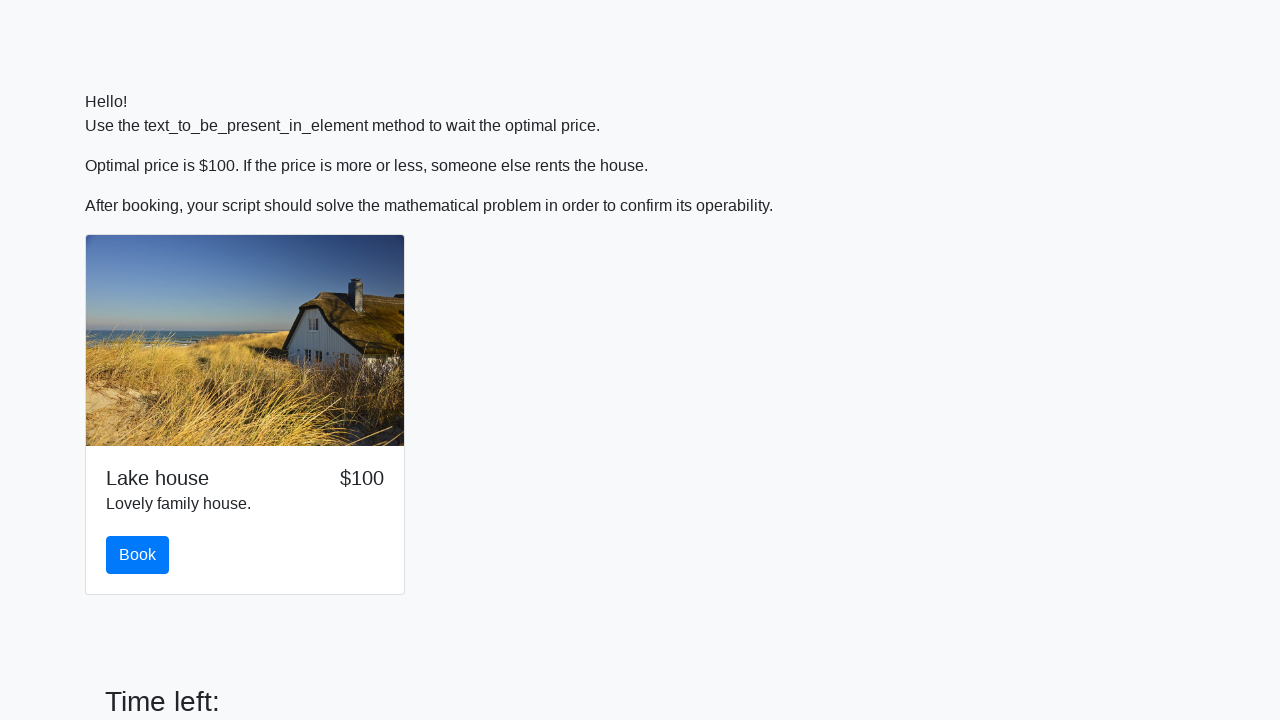

Retrieved input value: 351
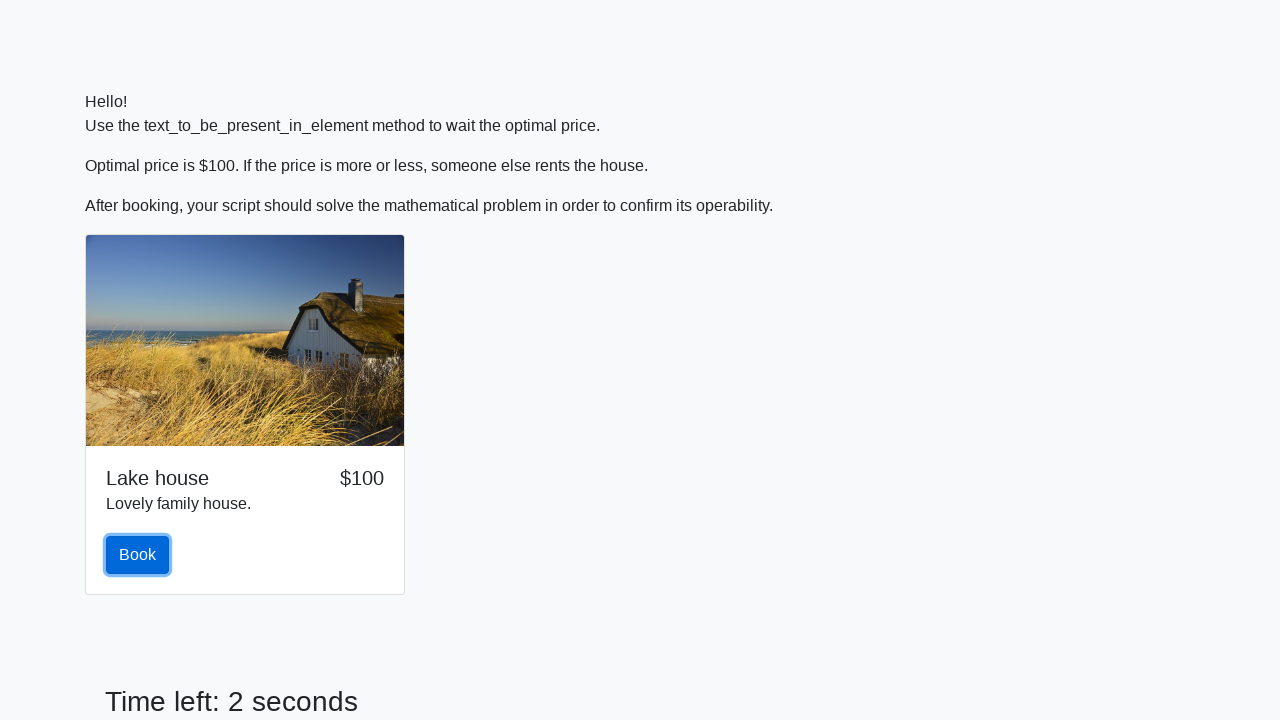

Calculated mathematical expression result: 2.206227649516243
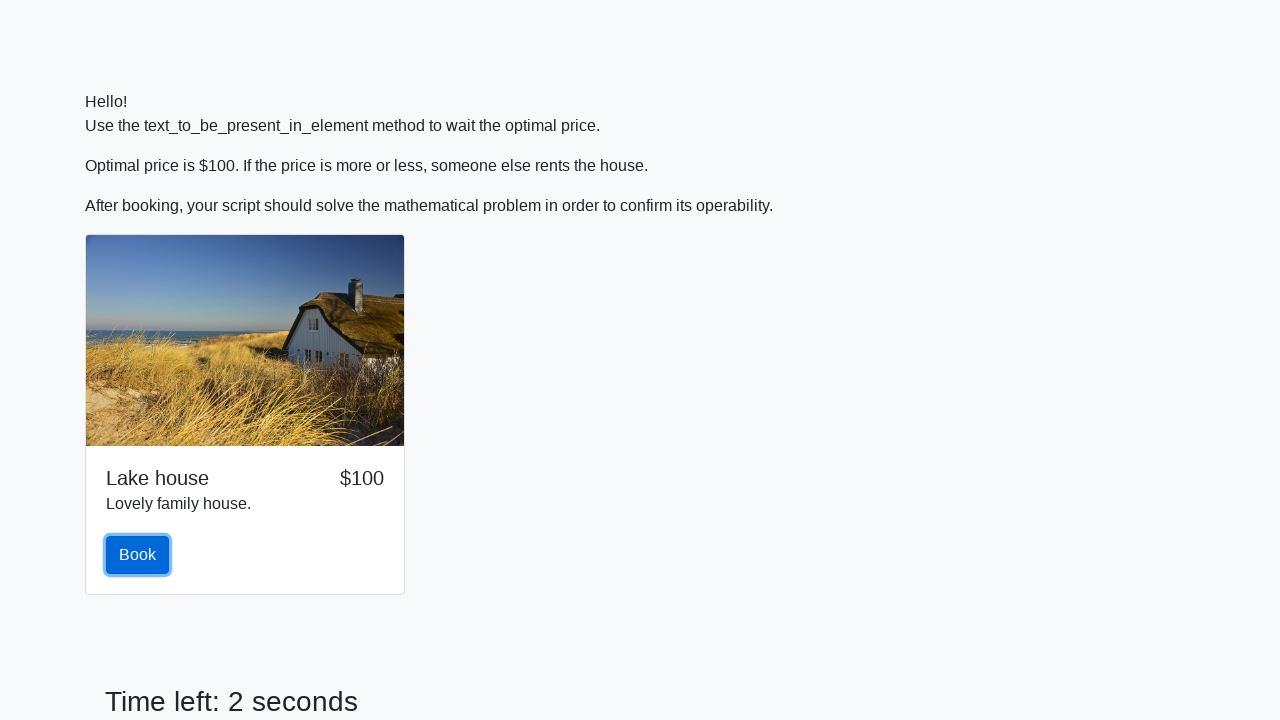

Filled input field with calculated answer: 2.206227649516243 on input
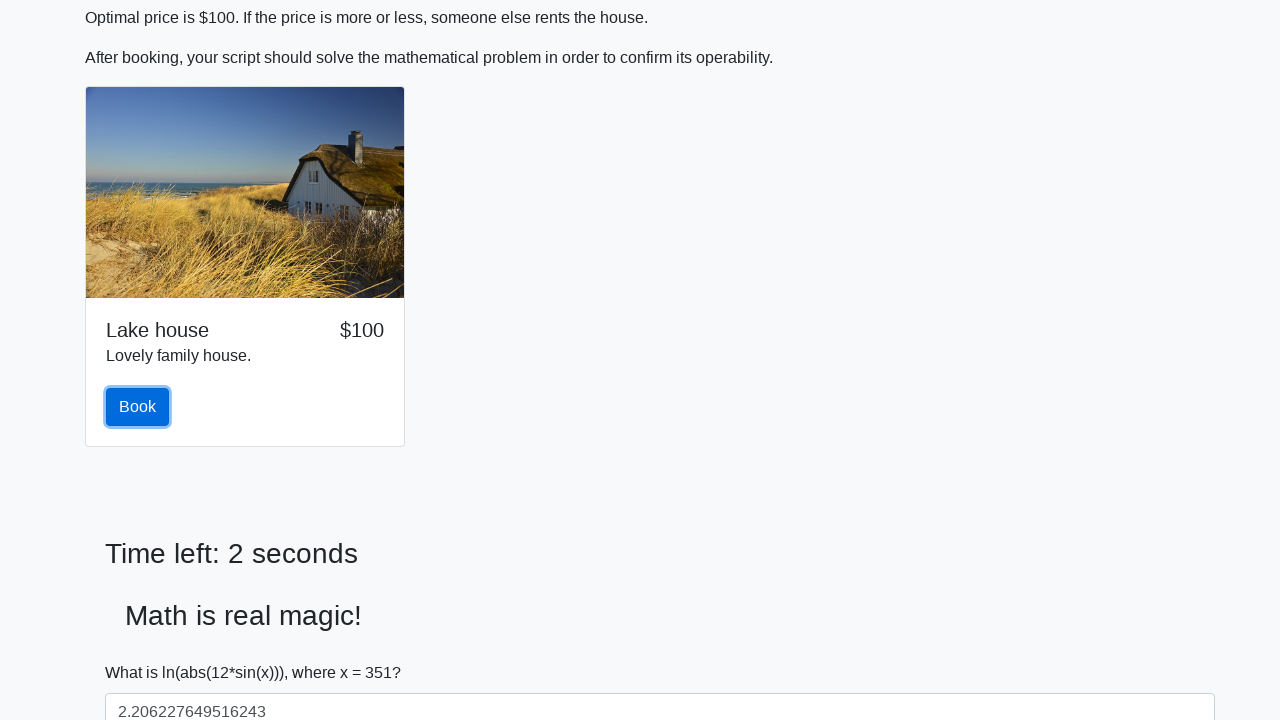

Clicked solve button to submit answer at (143, 651) on #solve
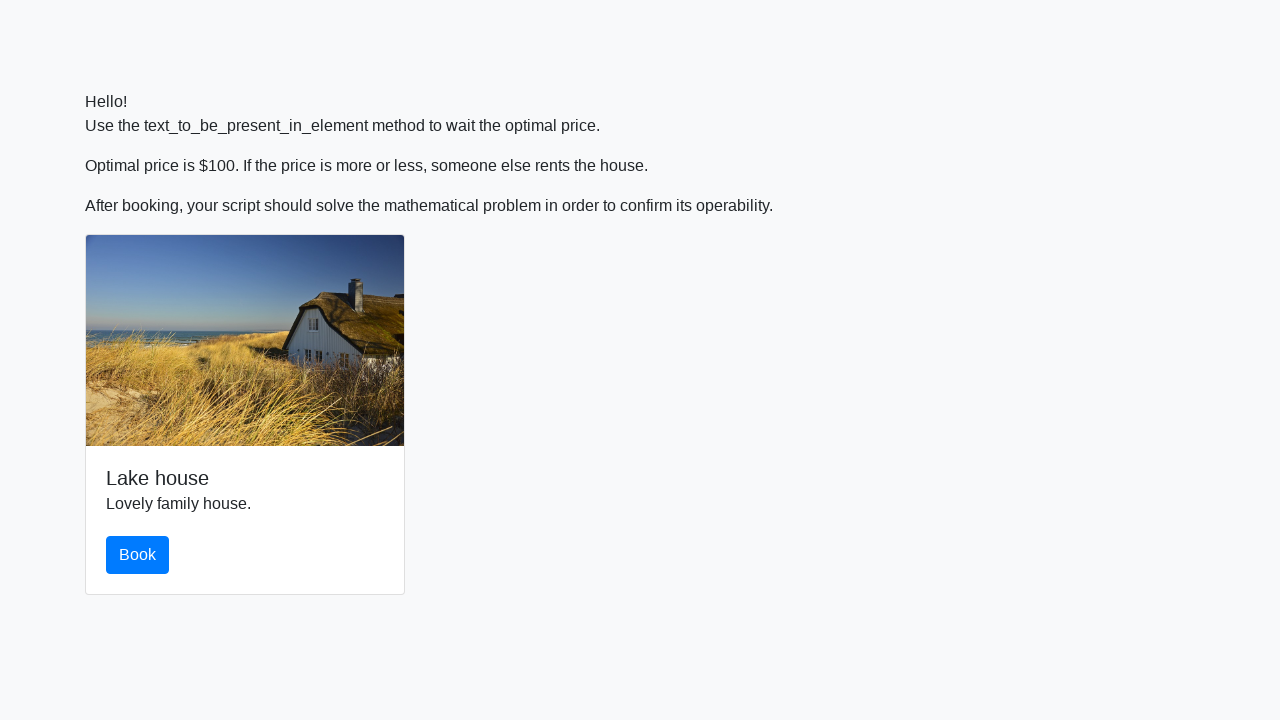

Waited for result to appear
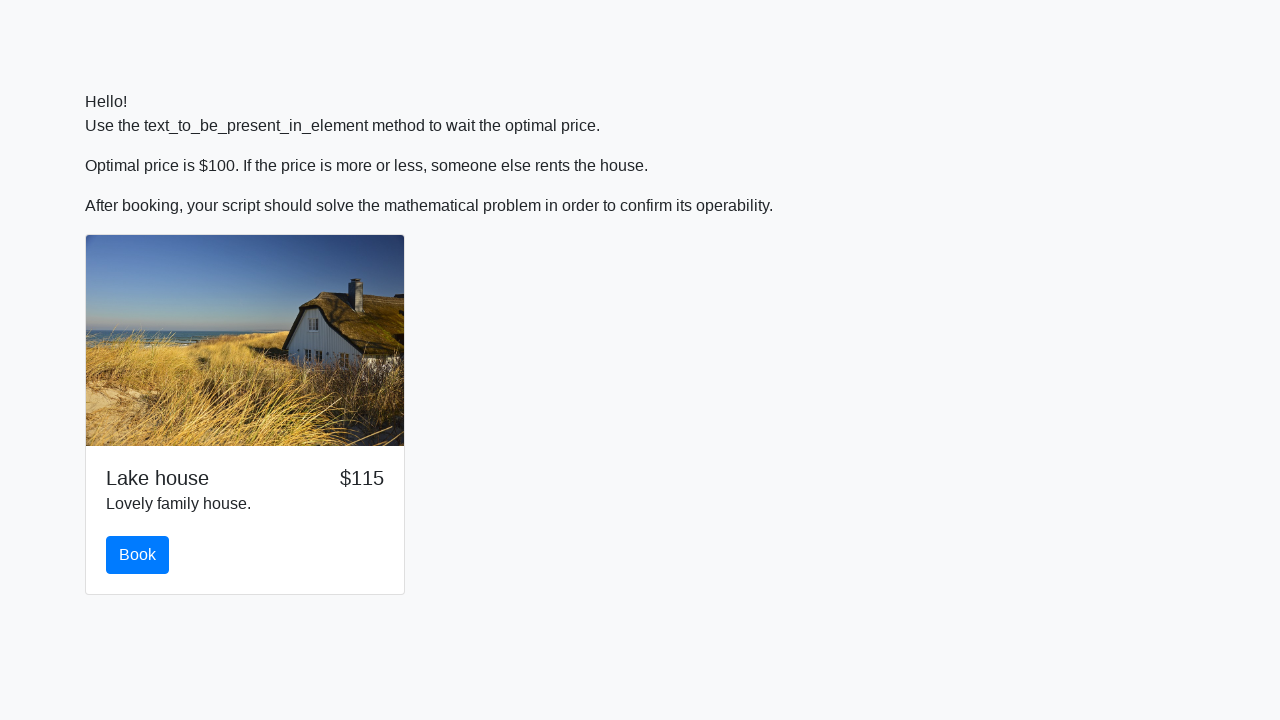

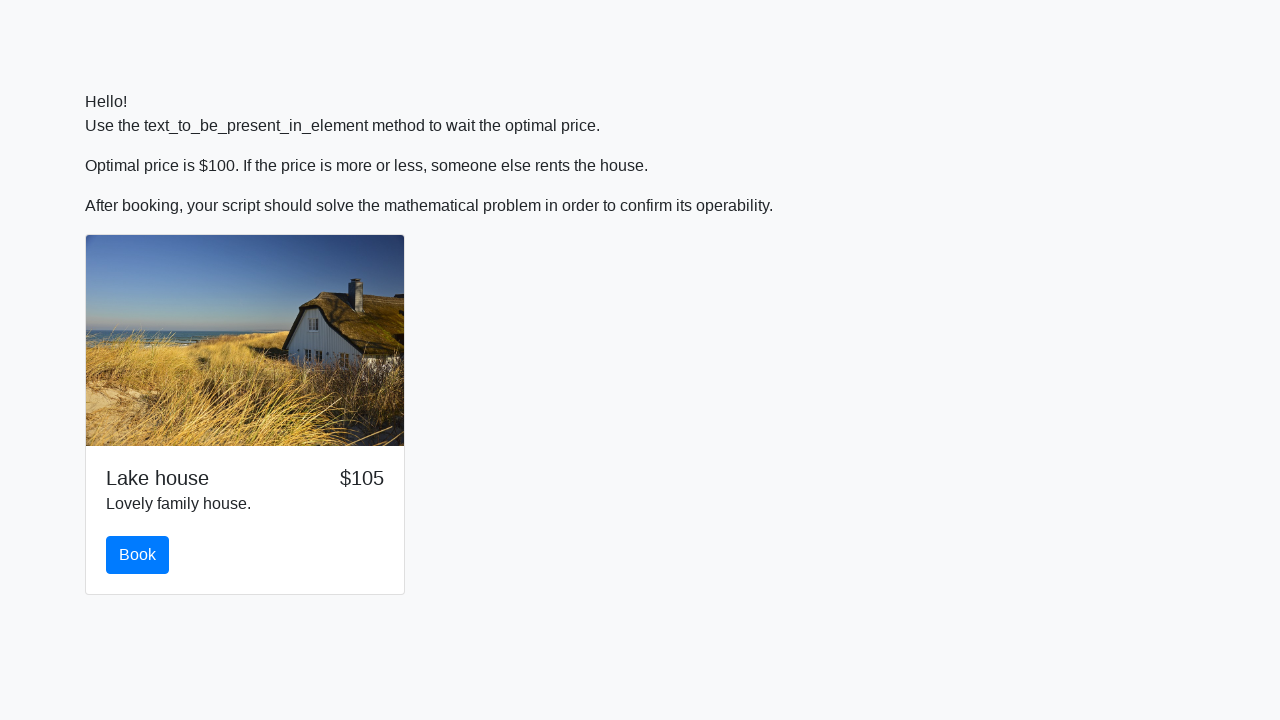